Navigates to the Resources page and verifies that clicking the "CDC - BMI Information" link opens the correct CDC page in a new tab

Starting URL: https://vagdevimahendrada.github.io/BMICalculator/

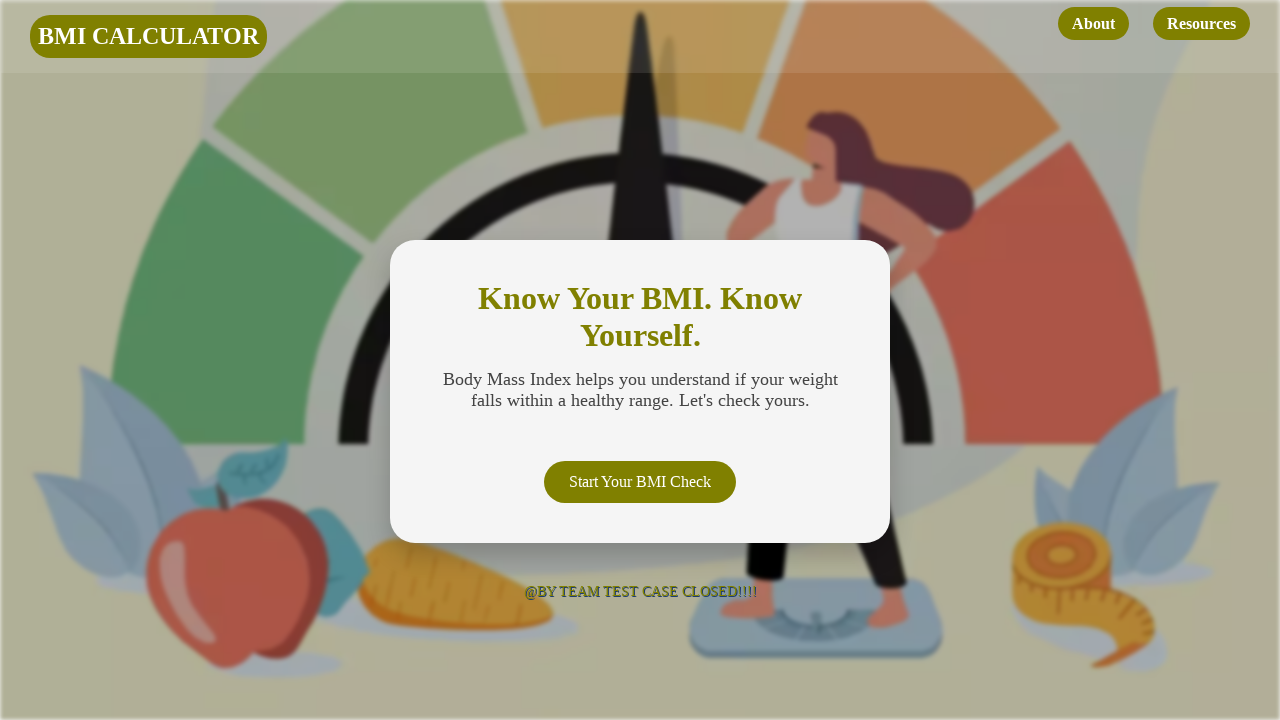

Clicked on Resources link to navigate to resources page at (1202, 24) on internal:role=link[name="Resources"i]
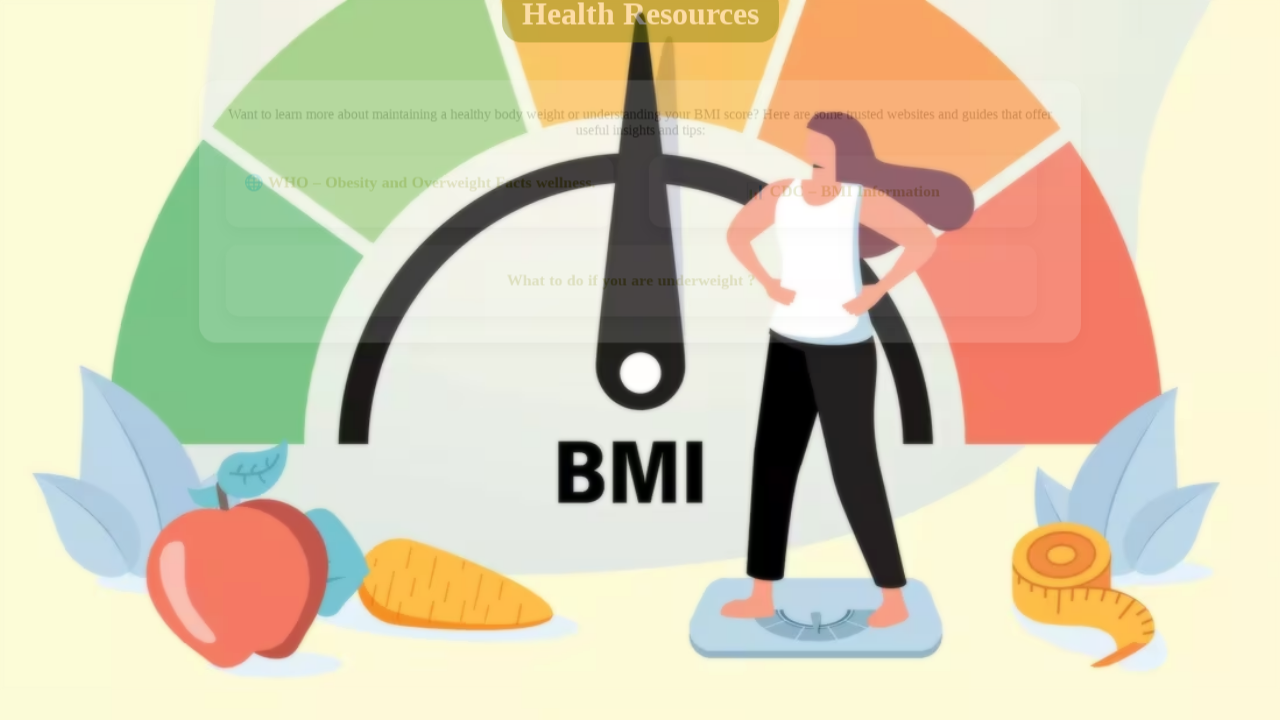

Health Resources heading loaded and visible
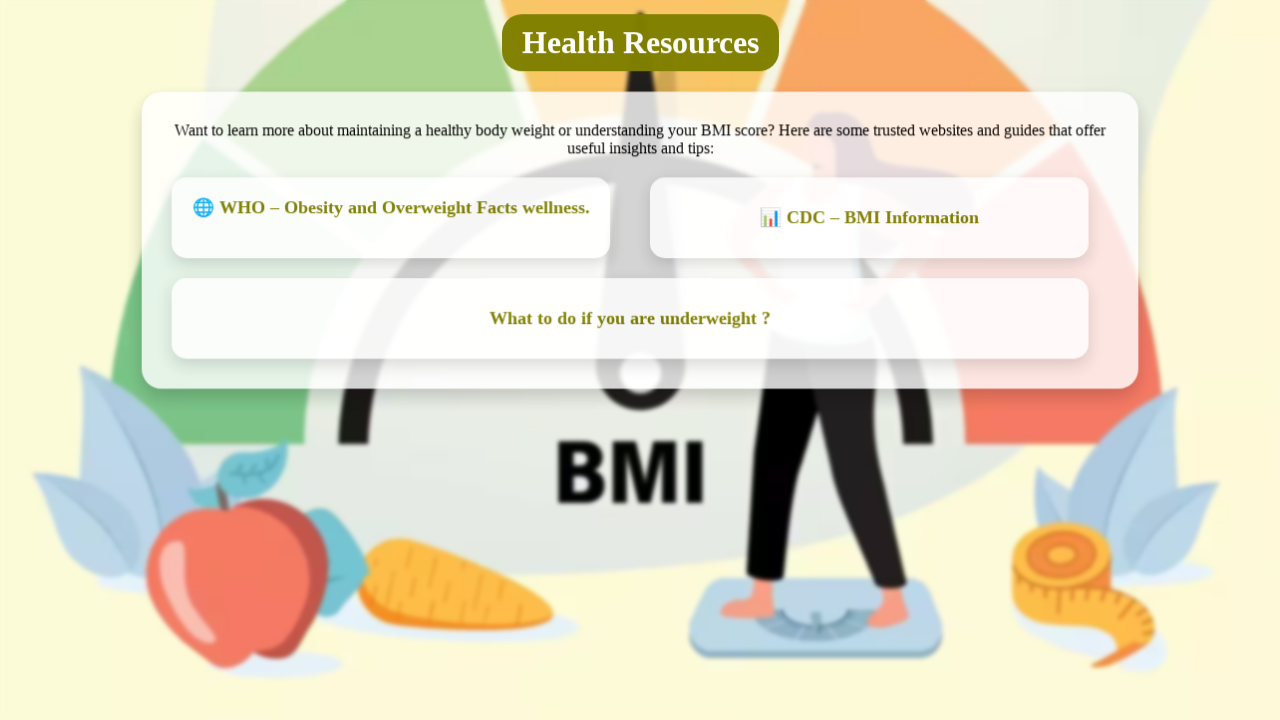

Clicked on CDC BMI Information link, opening new tab at (870, 218) on xpath=//a[contains(text(),'BMI Information')]
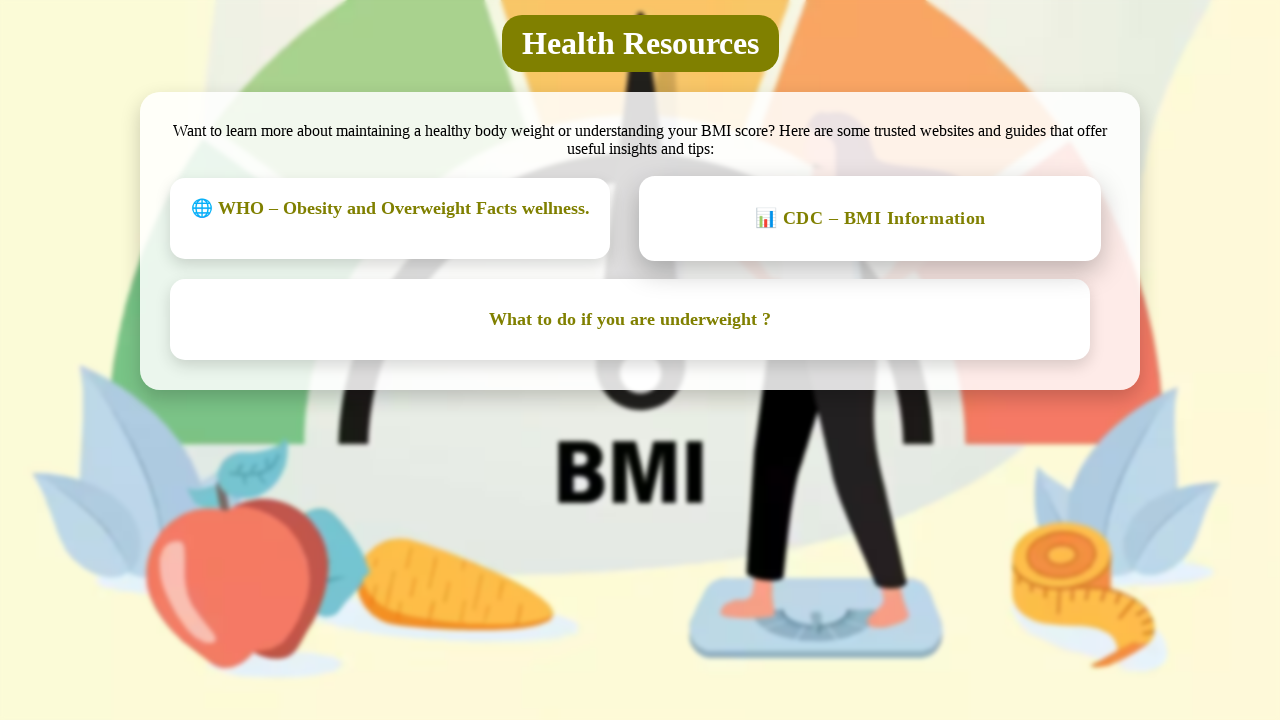

New CDC page loaded and ready
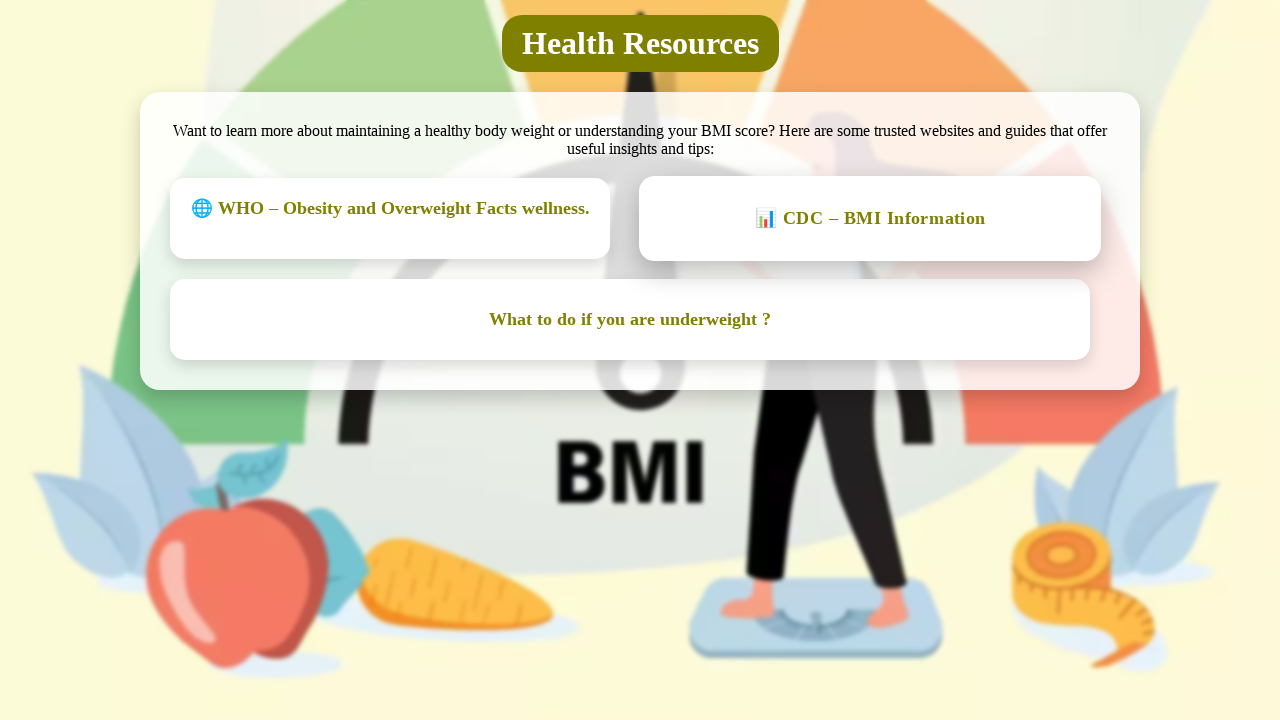

Verified new page URL contains 'cdc.gov/bmi'
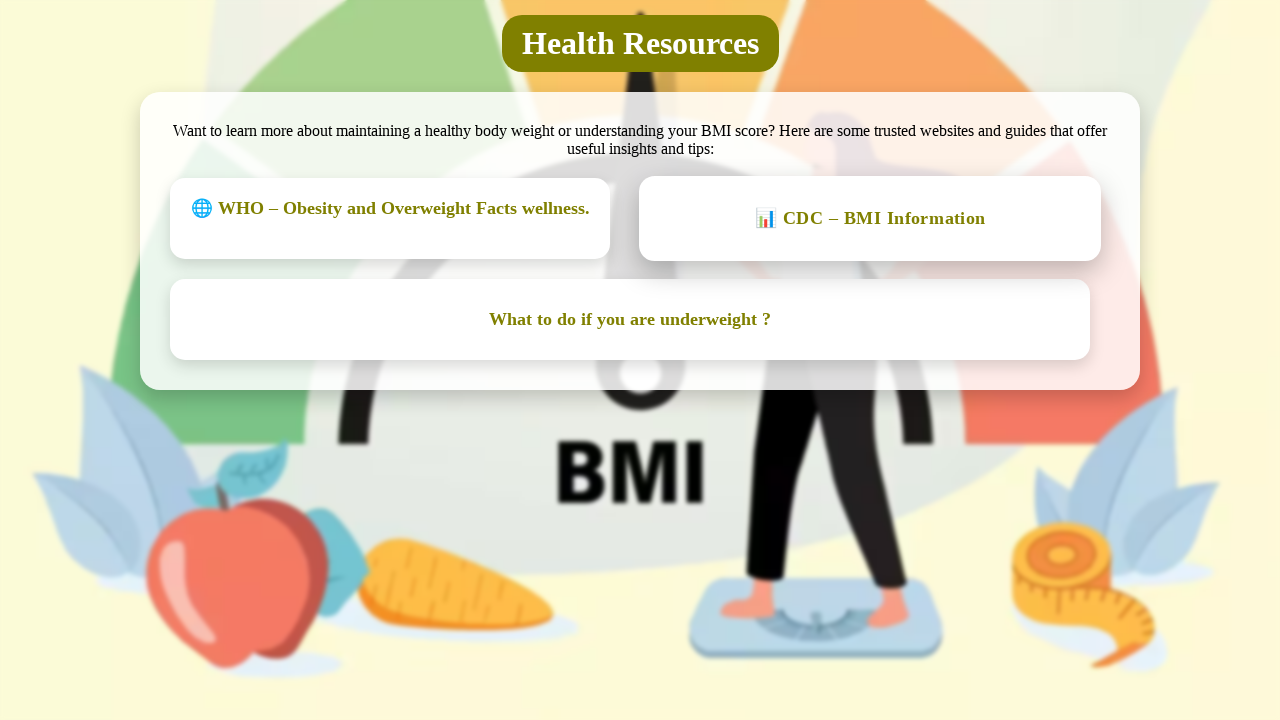

Closed the CDC BMI Information page
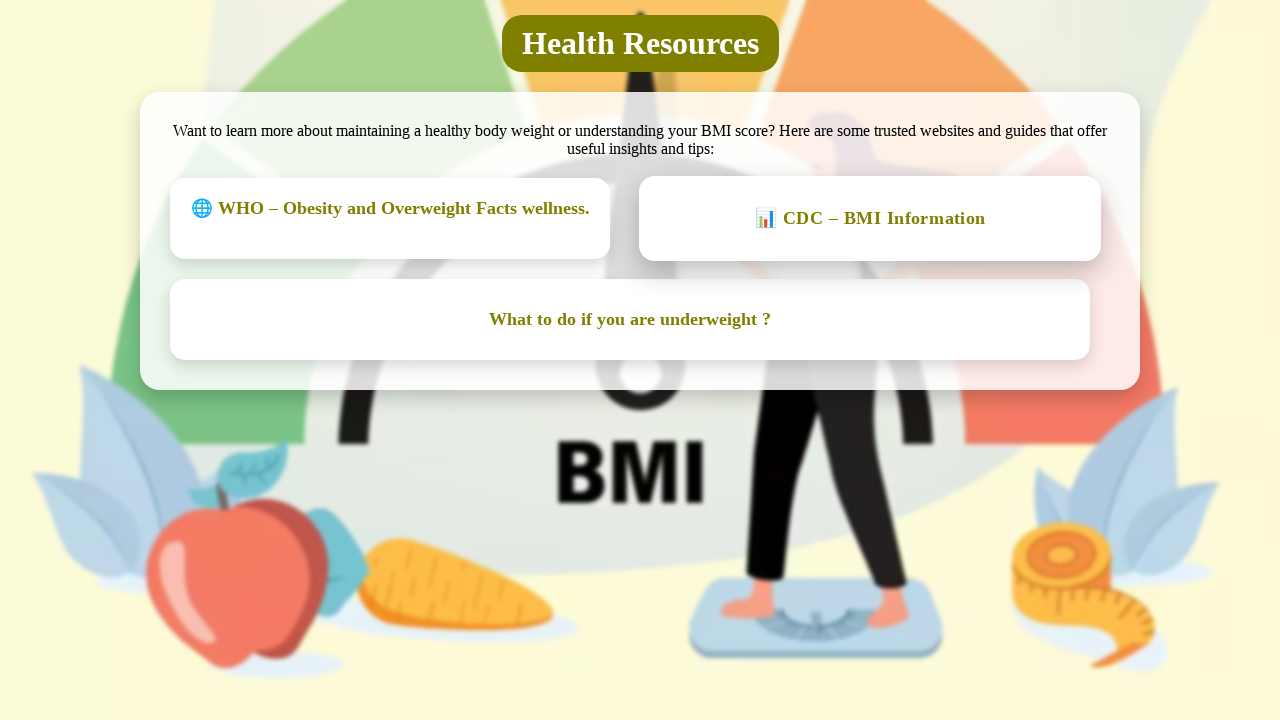

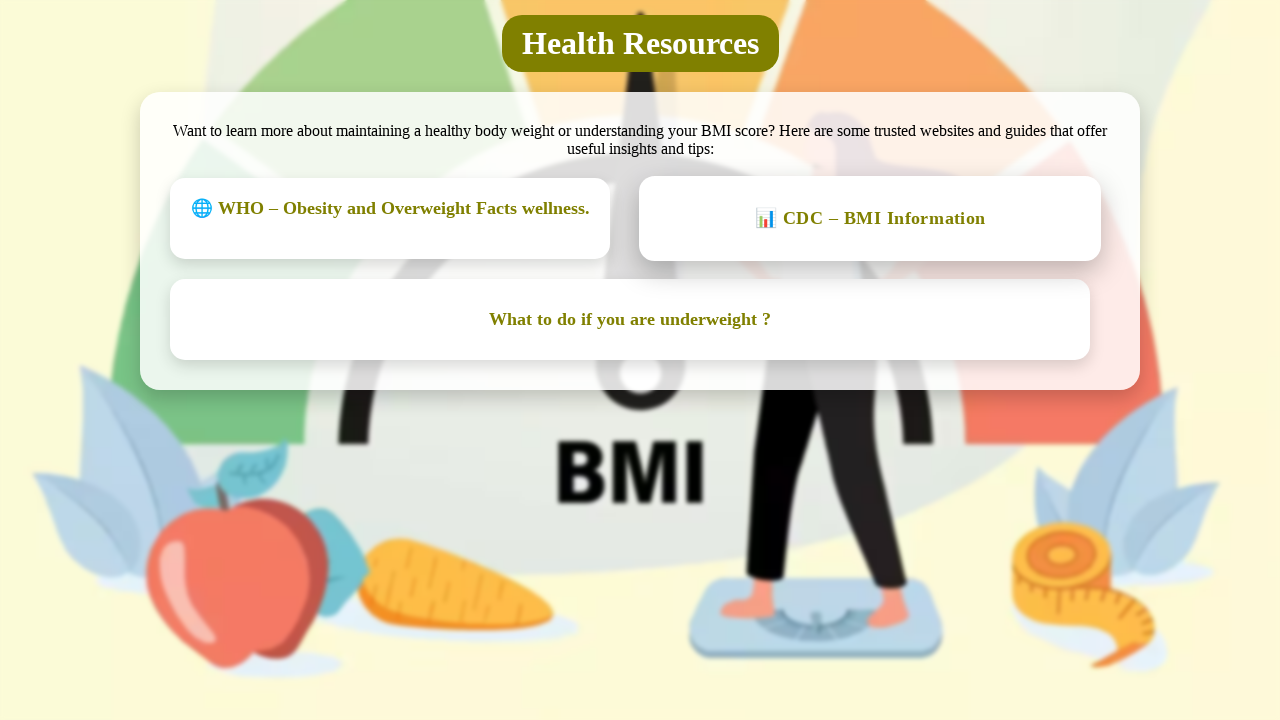